Tests confirmation alert functionality by clicking a button to trigger an alert, reading its text, and accepting it

Starting URL: https://leafground.com/alert.xhtml

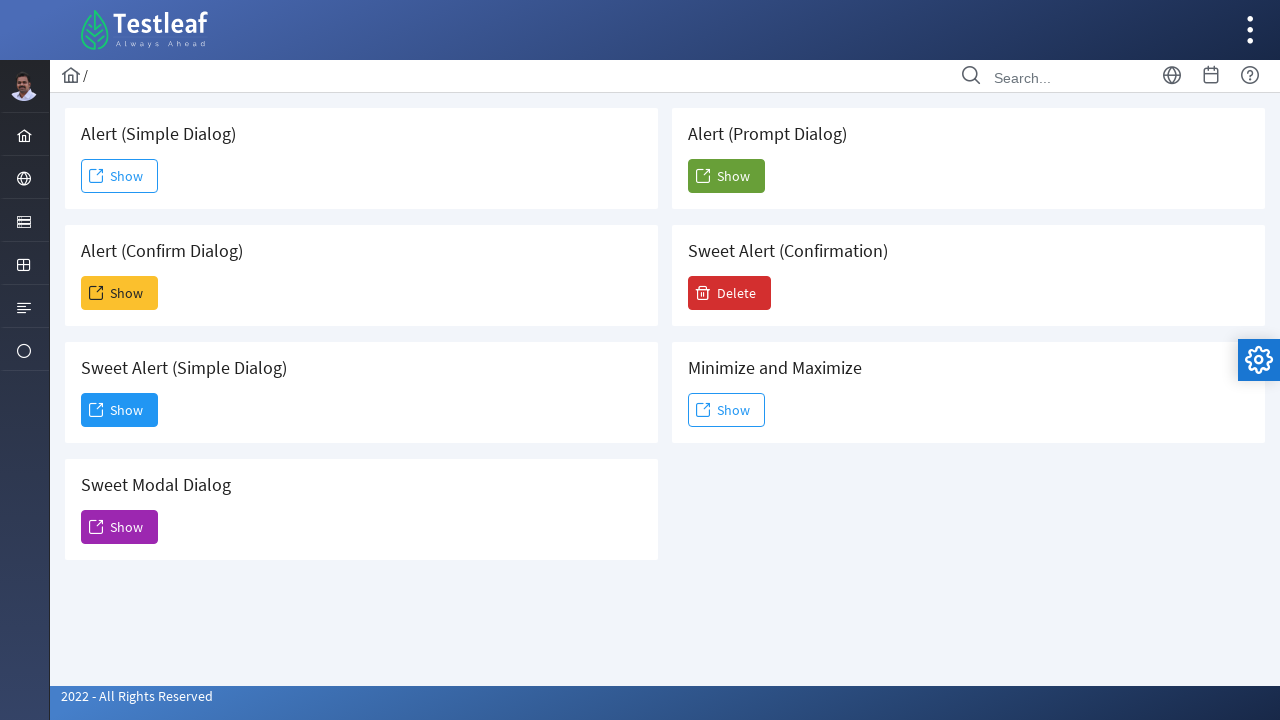

Clicked the second 'Show' button to trigger confirmation alert at (120, 293) on (//span[text()='Show'])[2]
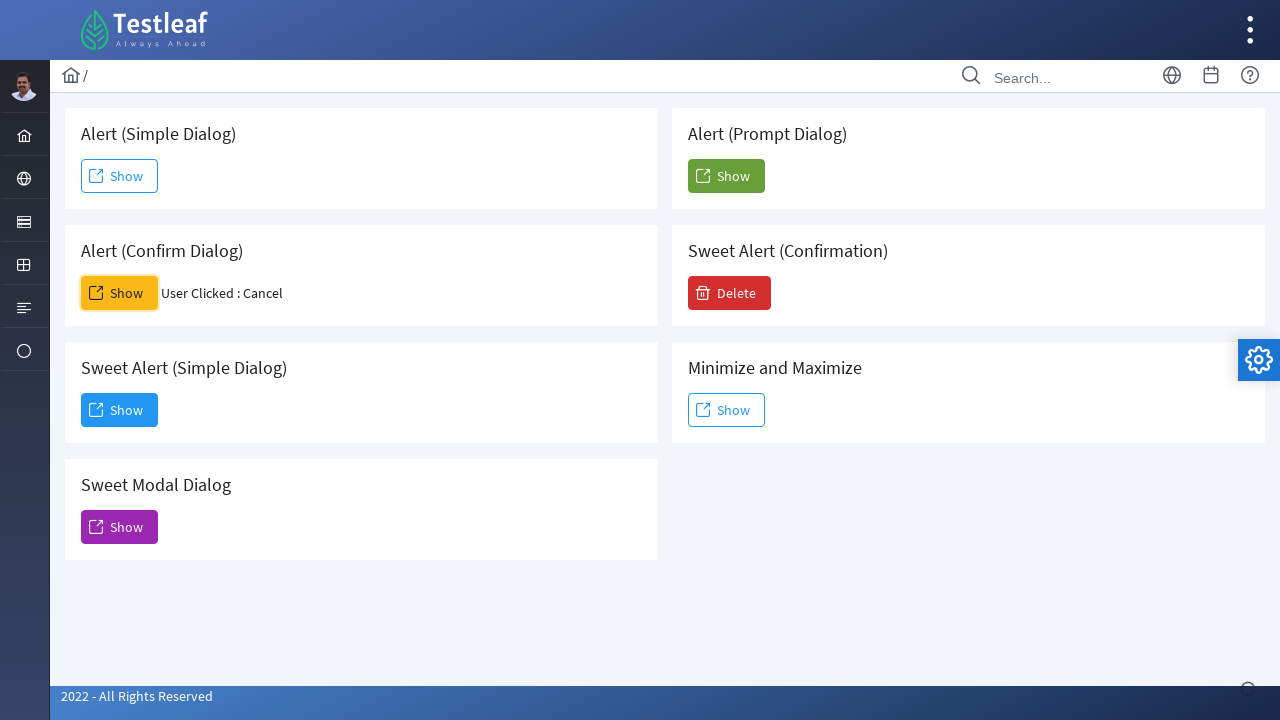

Set up dialog handler to automatically accept alerts
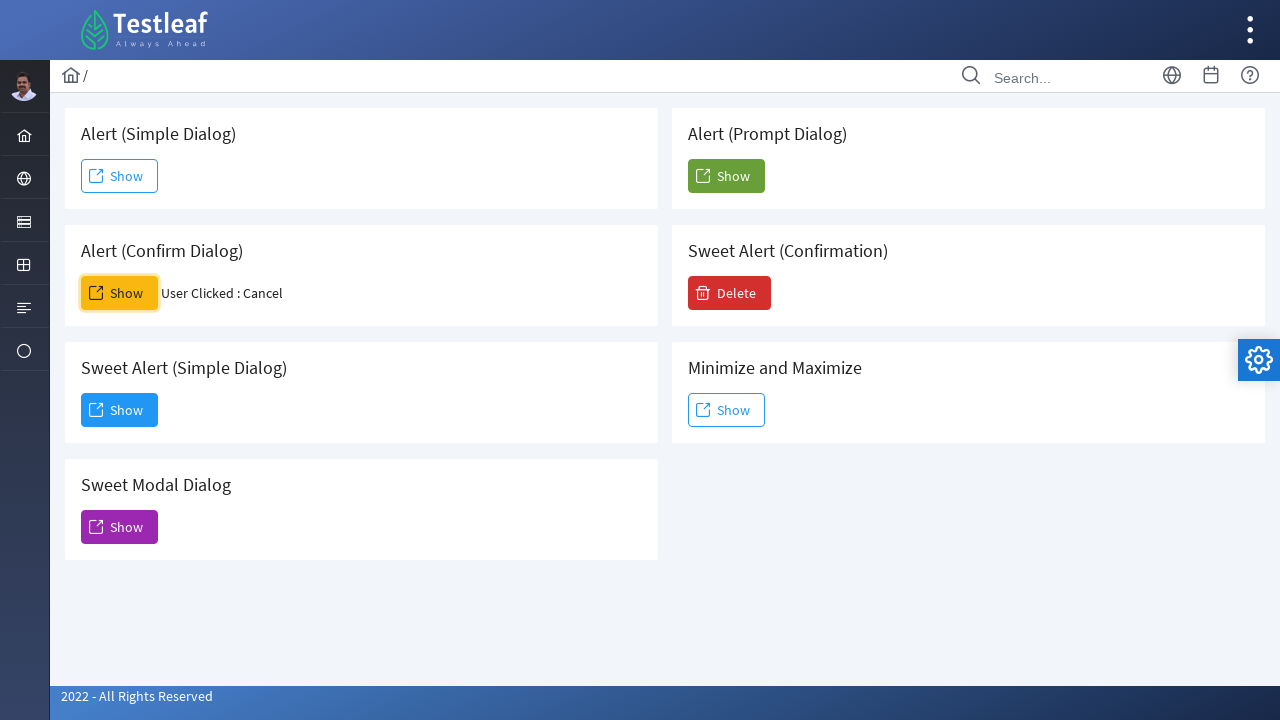

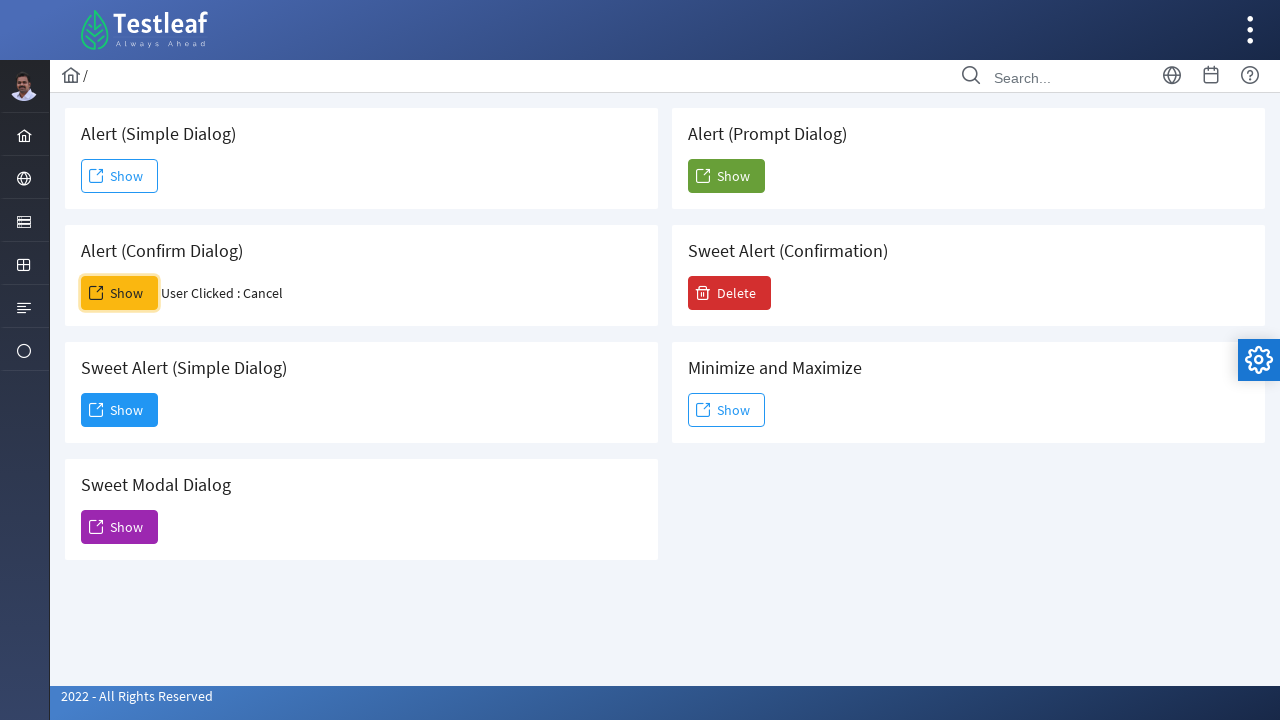